Tests navigation by clicking a link with specific text, then fills out a form with first name, last name, city, and country fields before submitting.

Starting URL: http://suninjuly.github.io/find_link_text

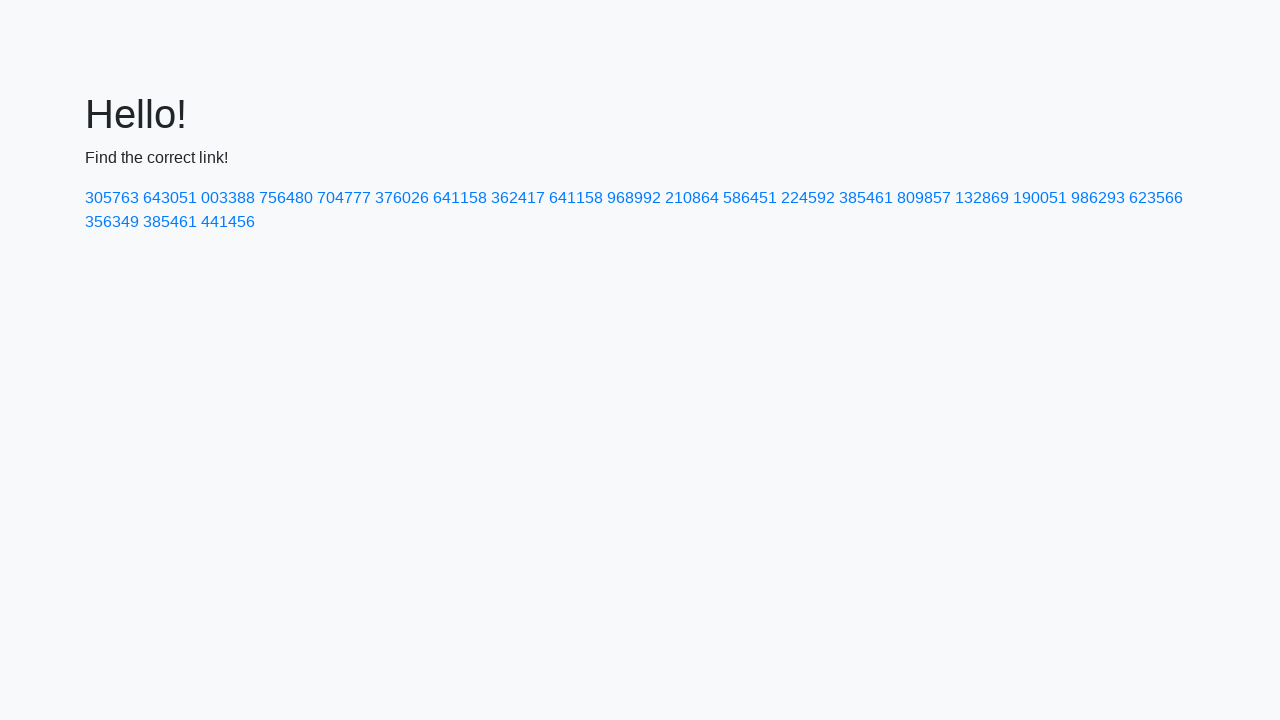

Clicked link with text '224592' at (808, 198) on text=224592
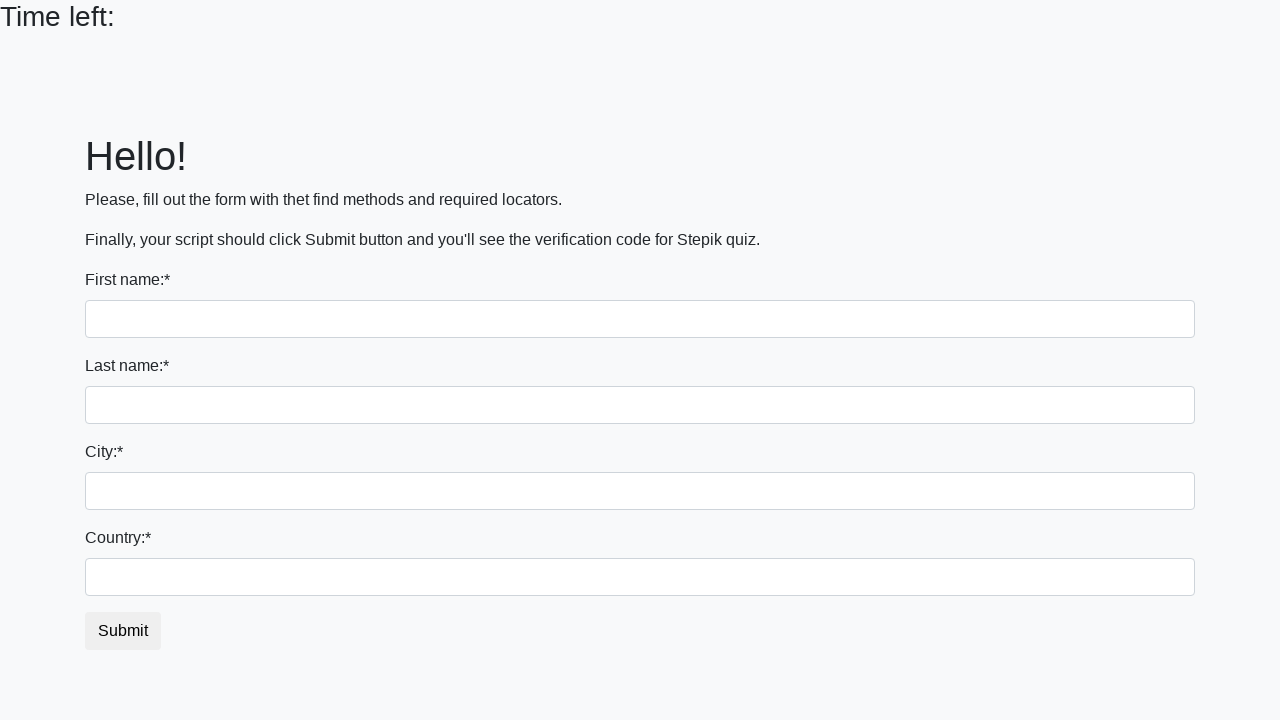

Filled first name field with 'Ivan' on input
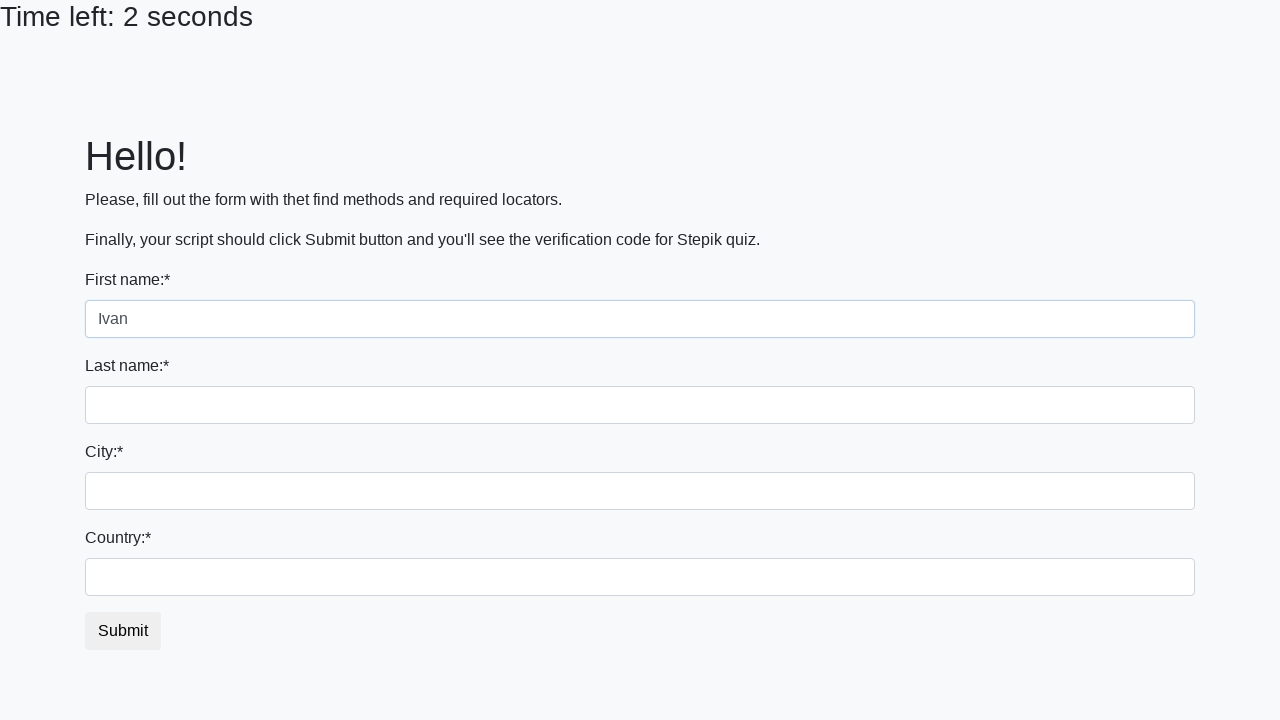

Filled last name field with 'Petrov' on input[name='last_name']
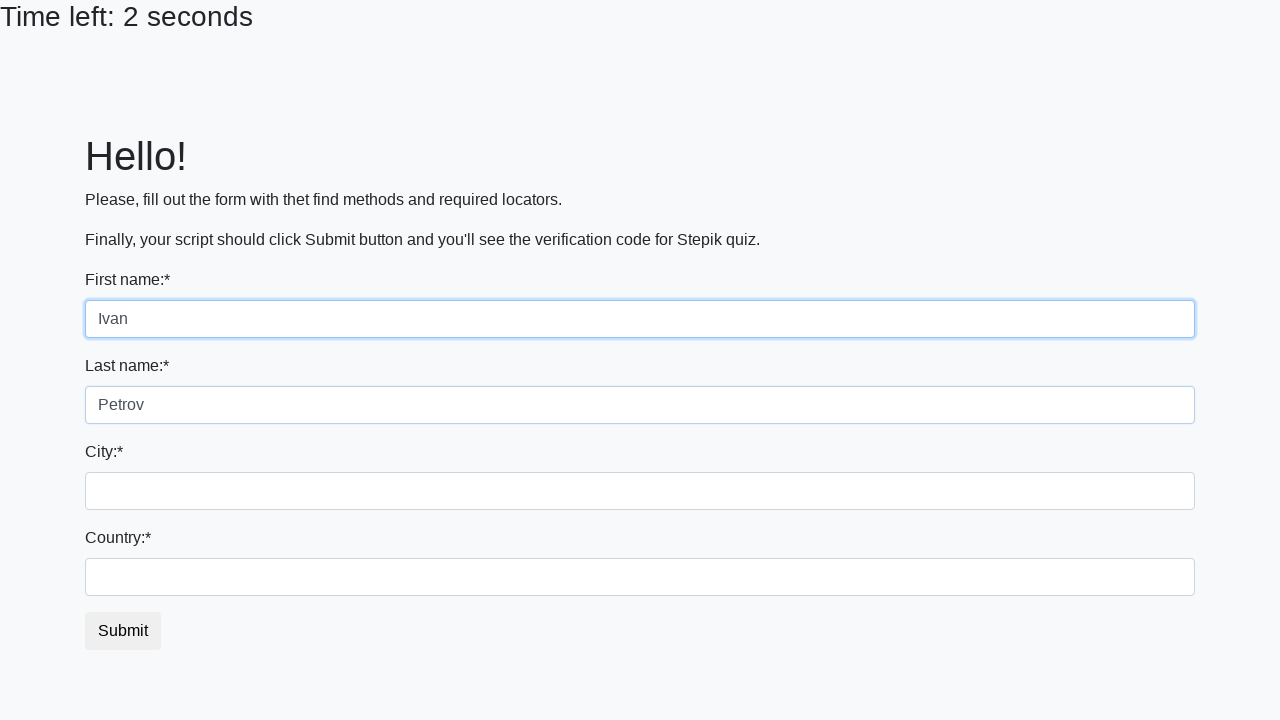

Filled city field with 'Smolensk' on .form-control.city
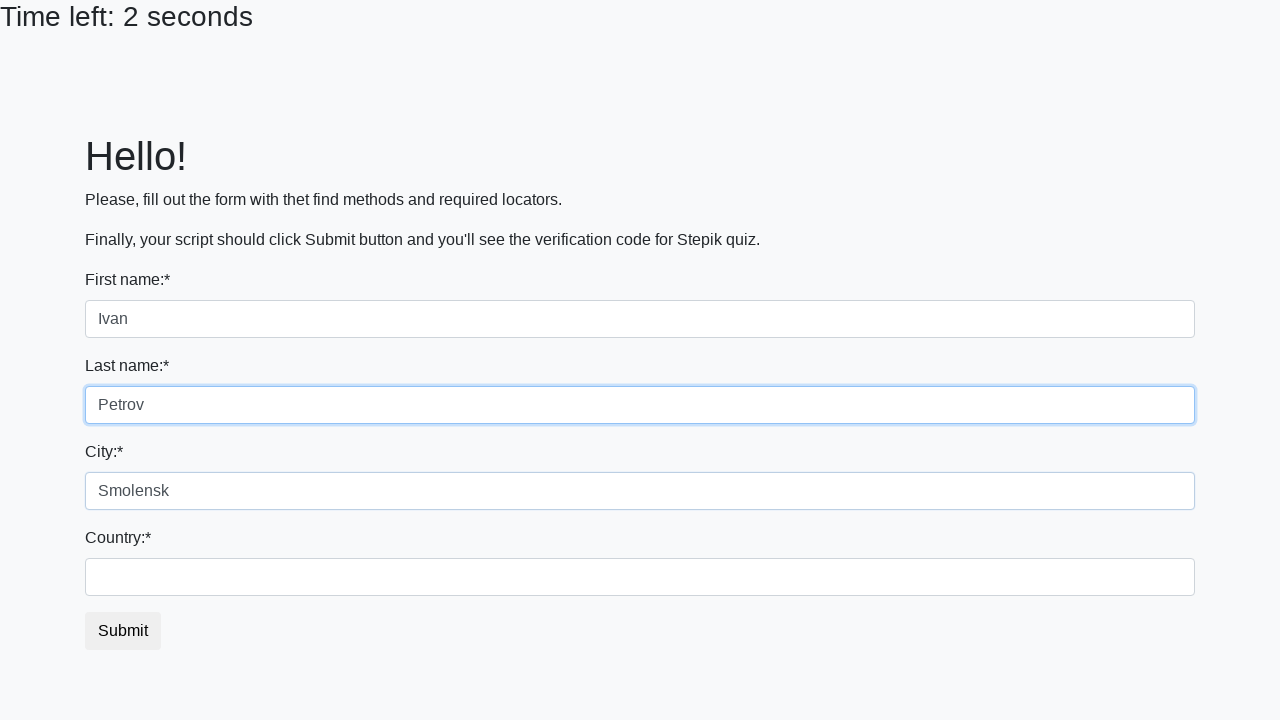

Filled country field with 'Russia' on #country
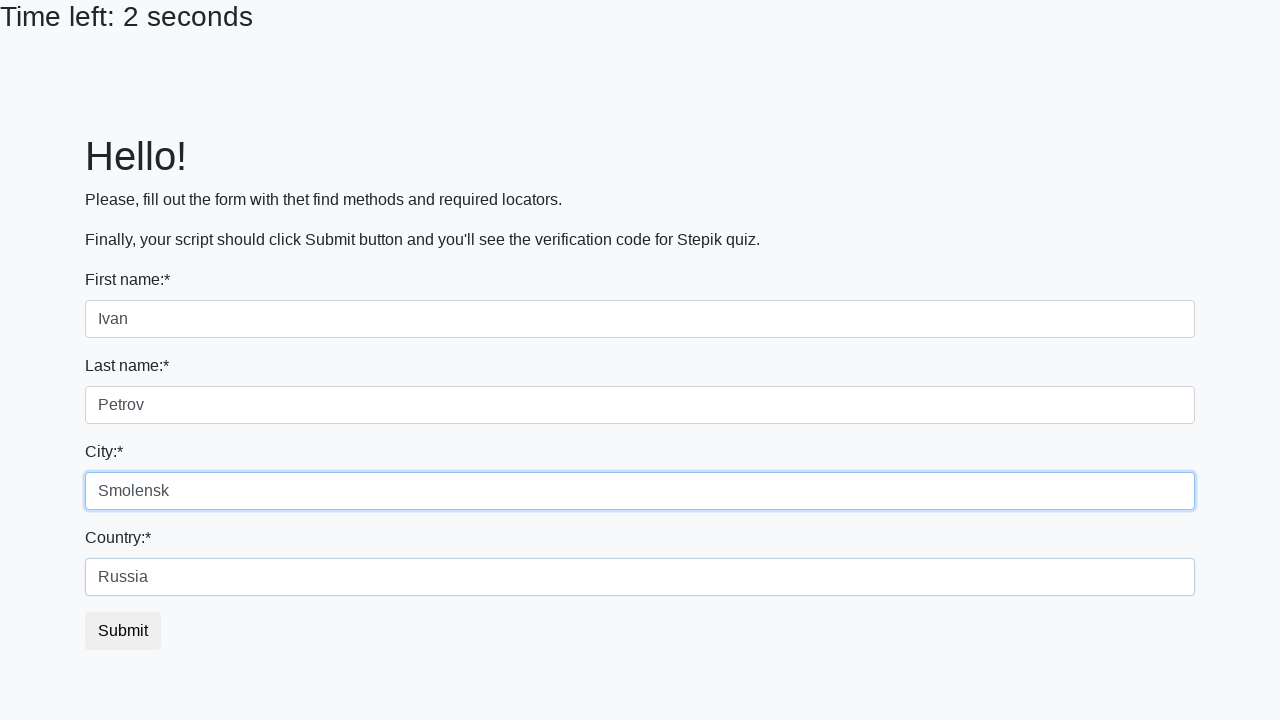

Clicked submit button at (123, 631) on button.btn
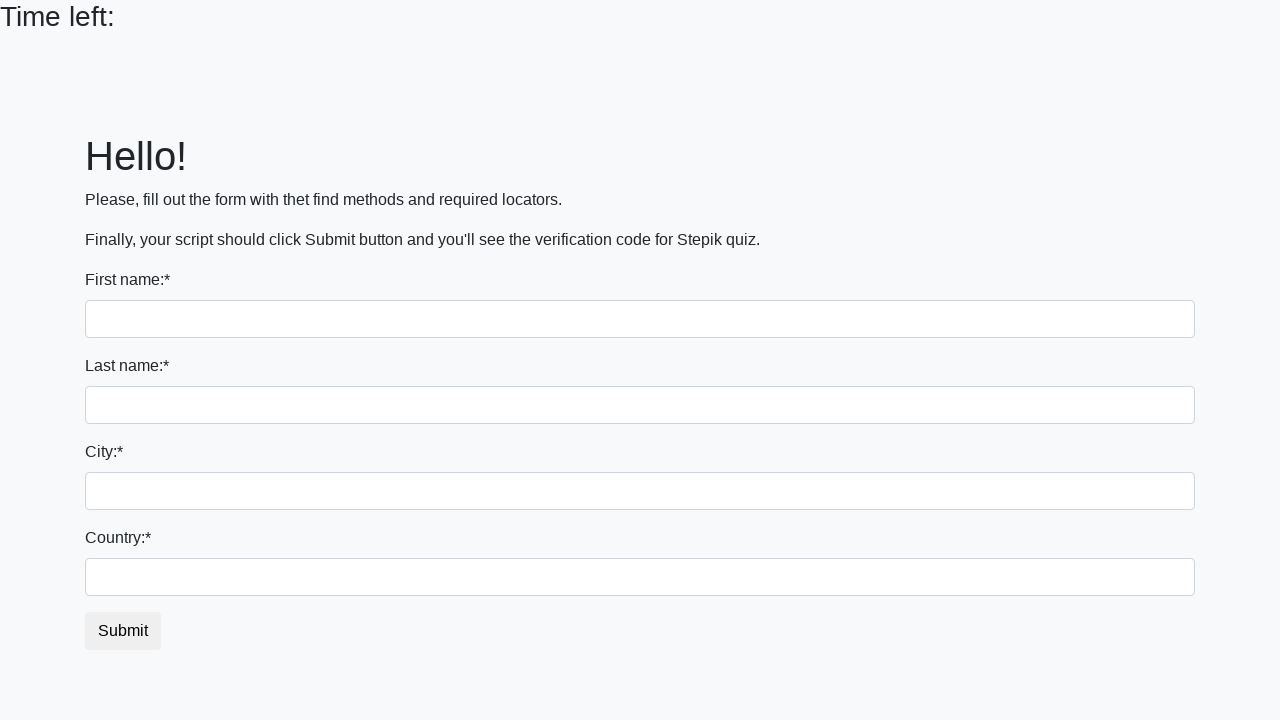

Waited for form submission to complete
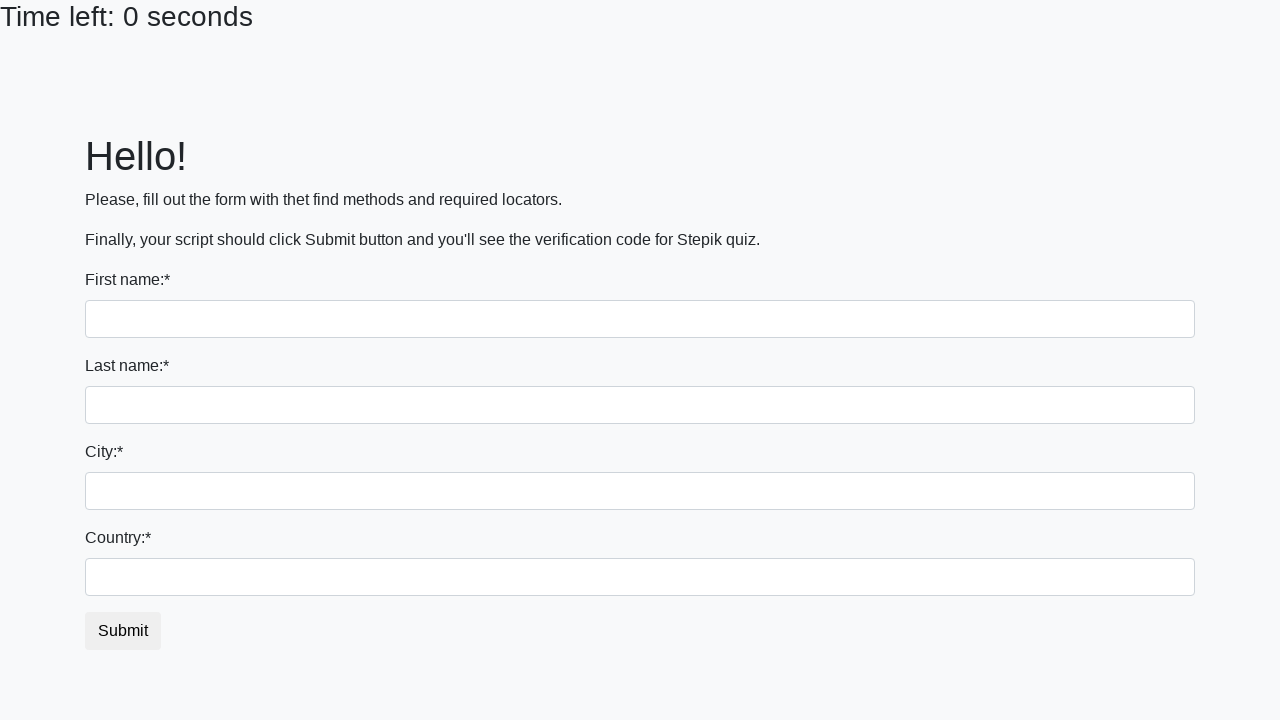

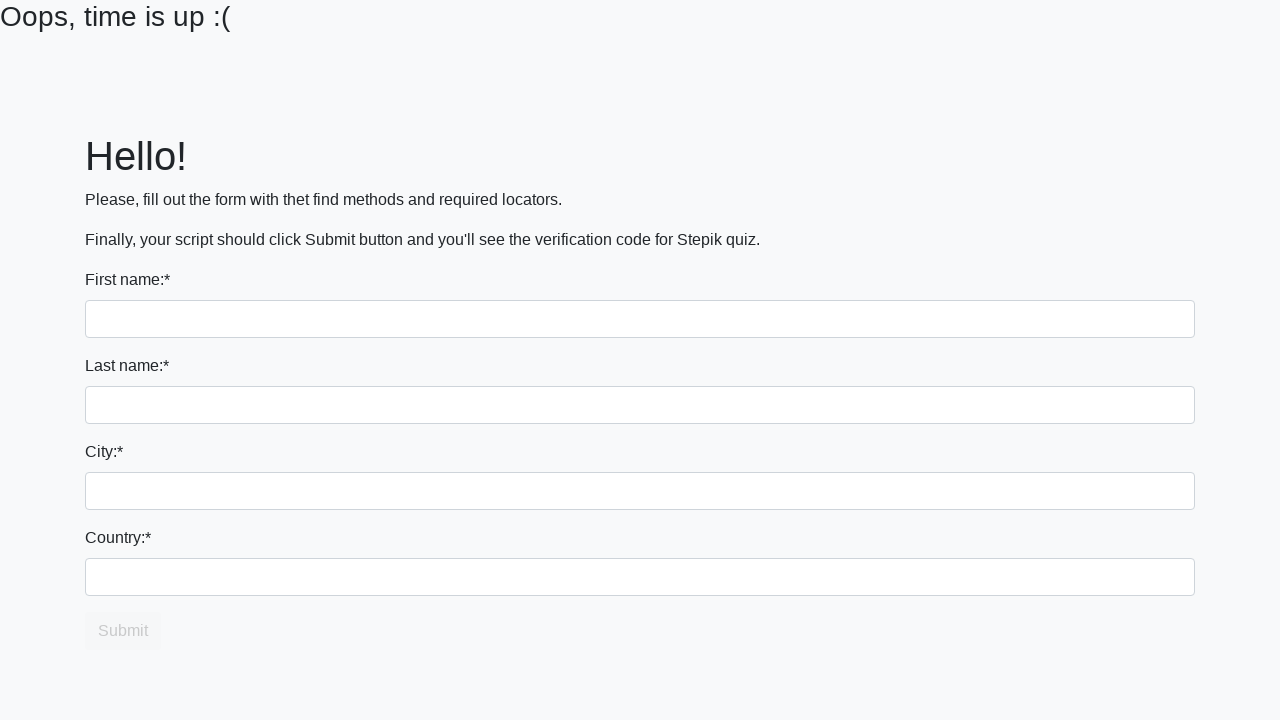